Tests drag and drop functionality by dragging element A to element B's position

Starting URL: https://the-internet.herokuapp.com/drag_and_drop

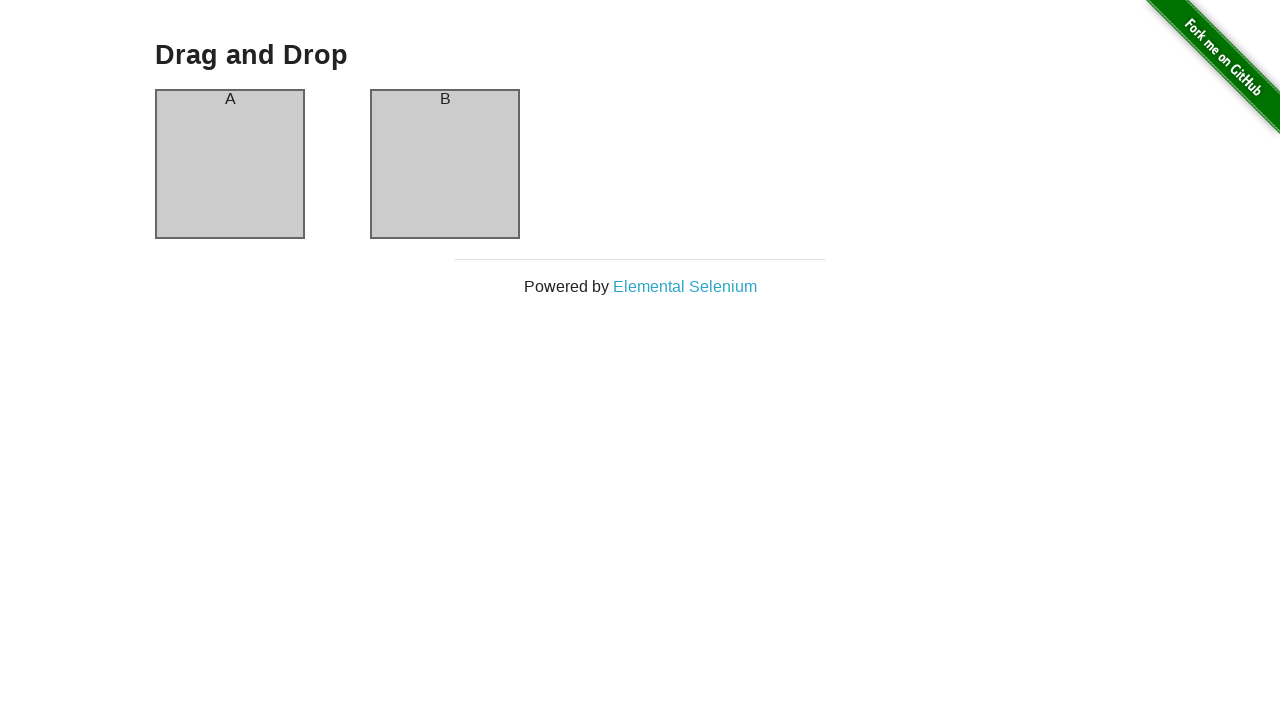

Located element A on the page
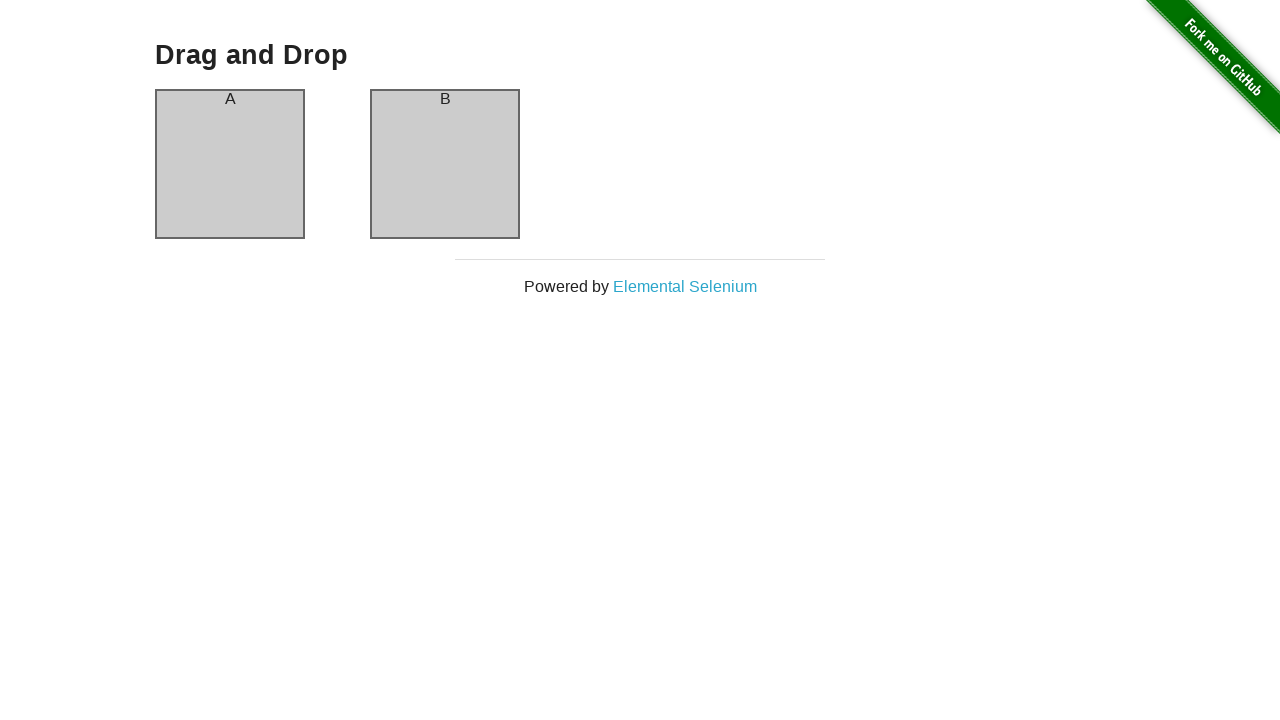

Located element B on the page
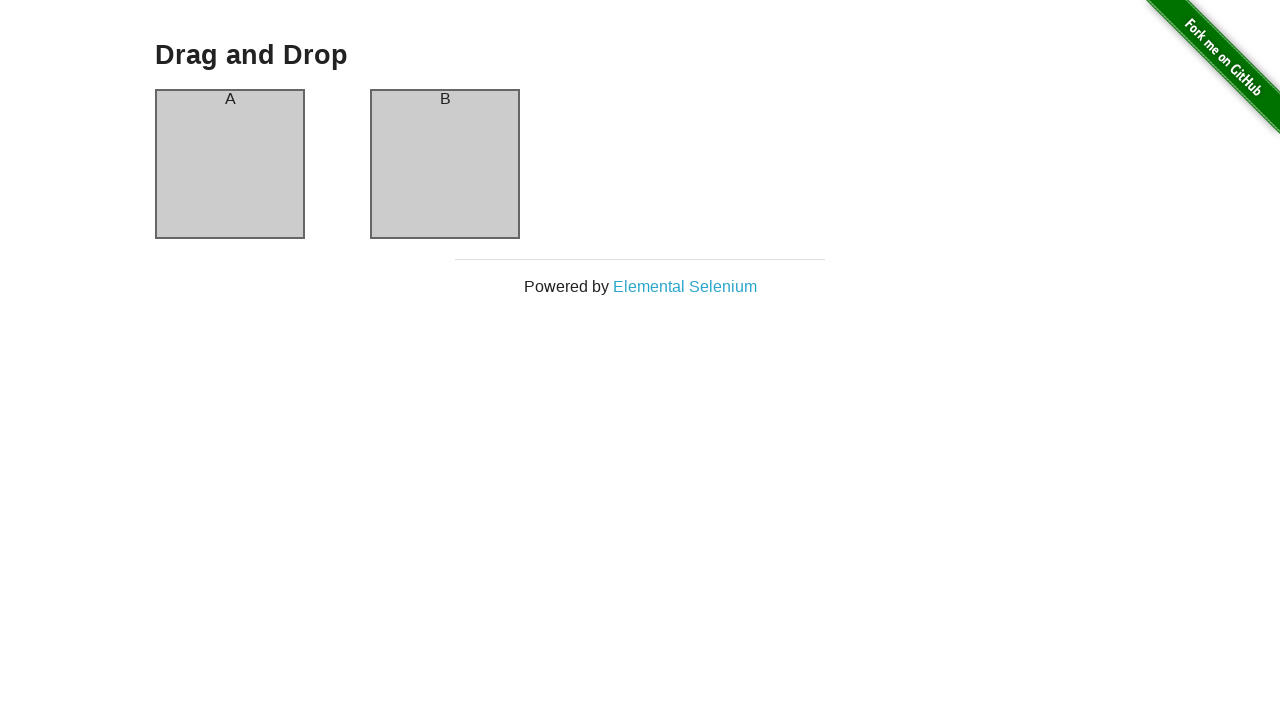

Dragged element A to element B's position at (445, 164)
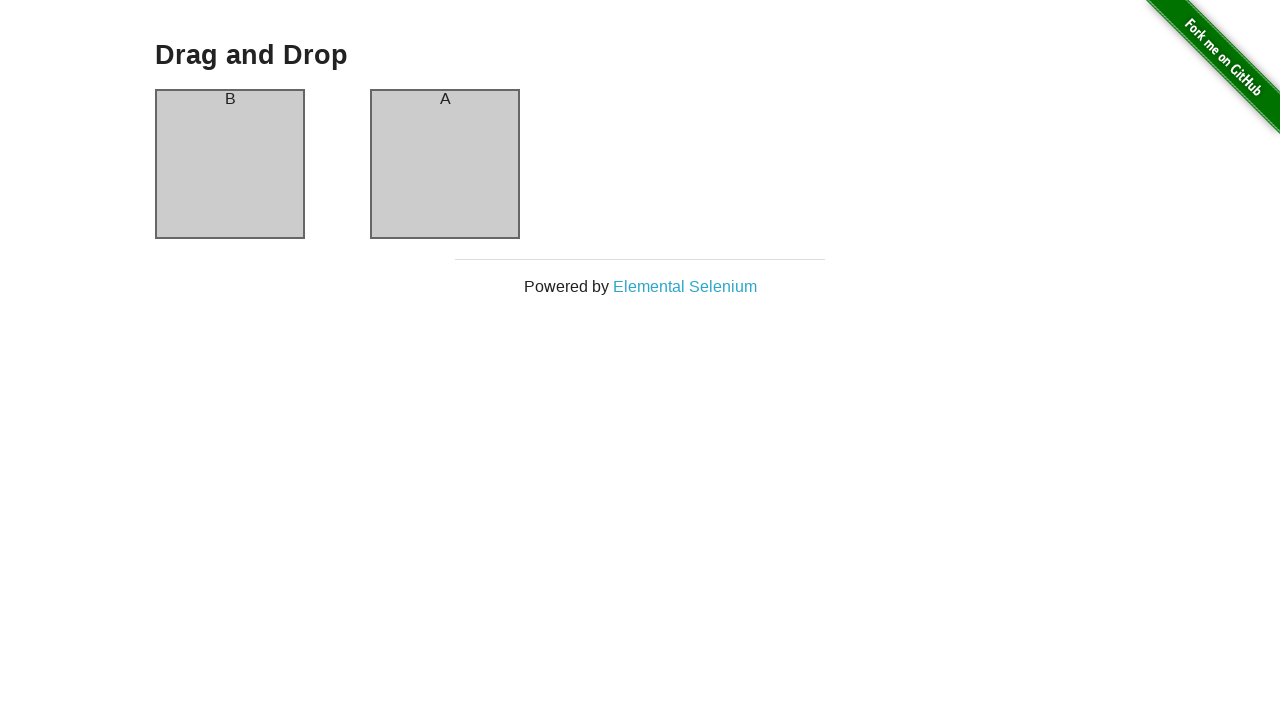

Verified that element A was successfully swapped to element B's position
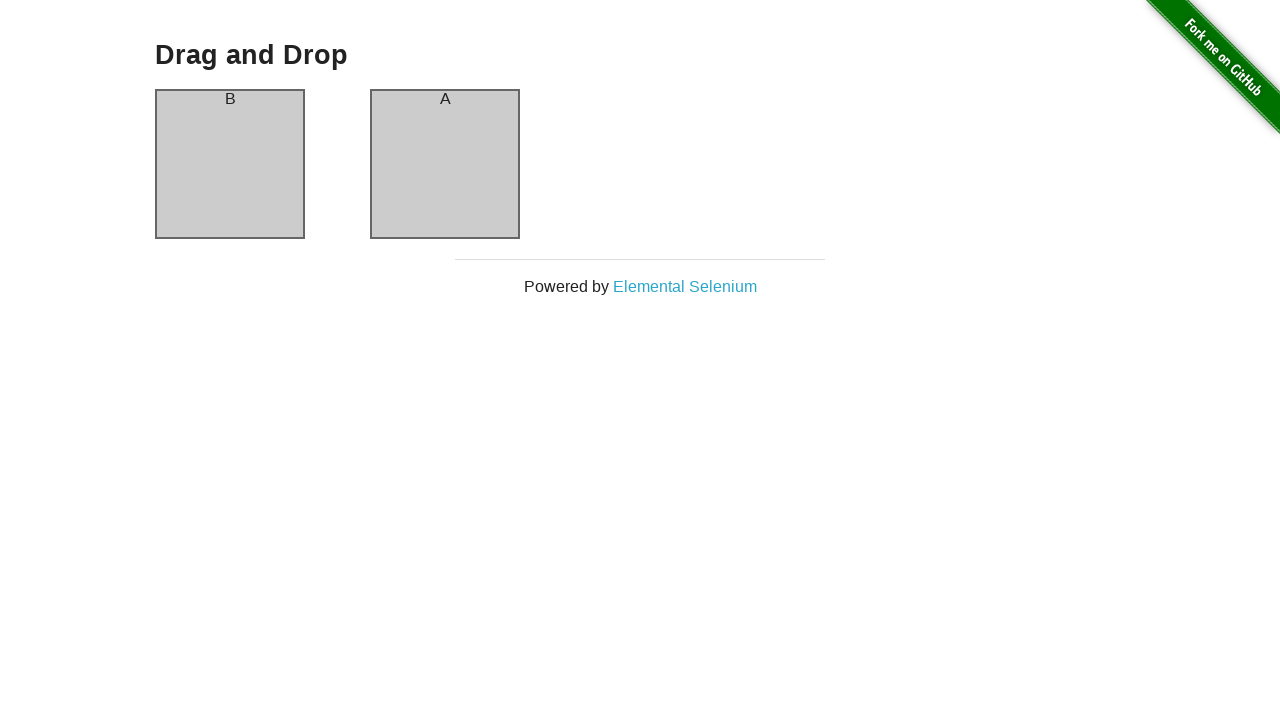

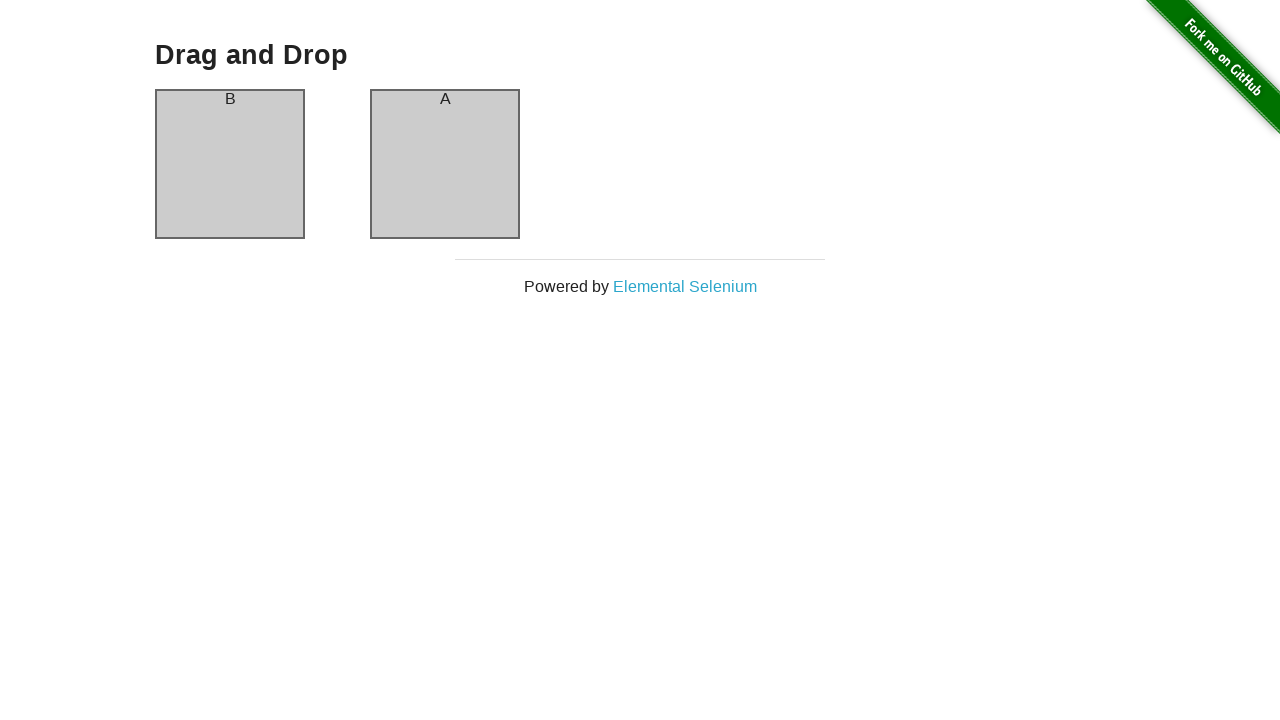